Fills out a Selenium practice form with personal information including first name, last name, gender, experience, date, profession, automation tool preference, and continent selection, then submits the form.

Starting URL: https://www.techlistic.com/p/selenium-practice-form.html

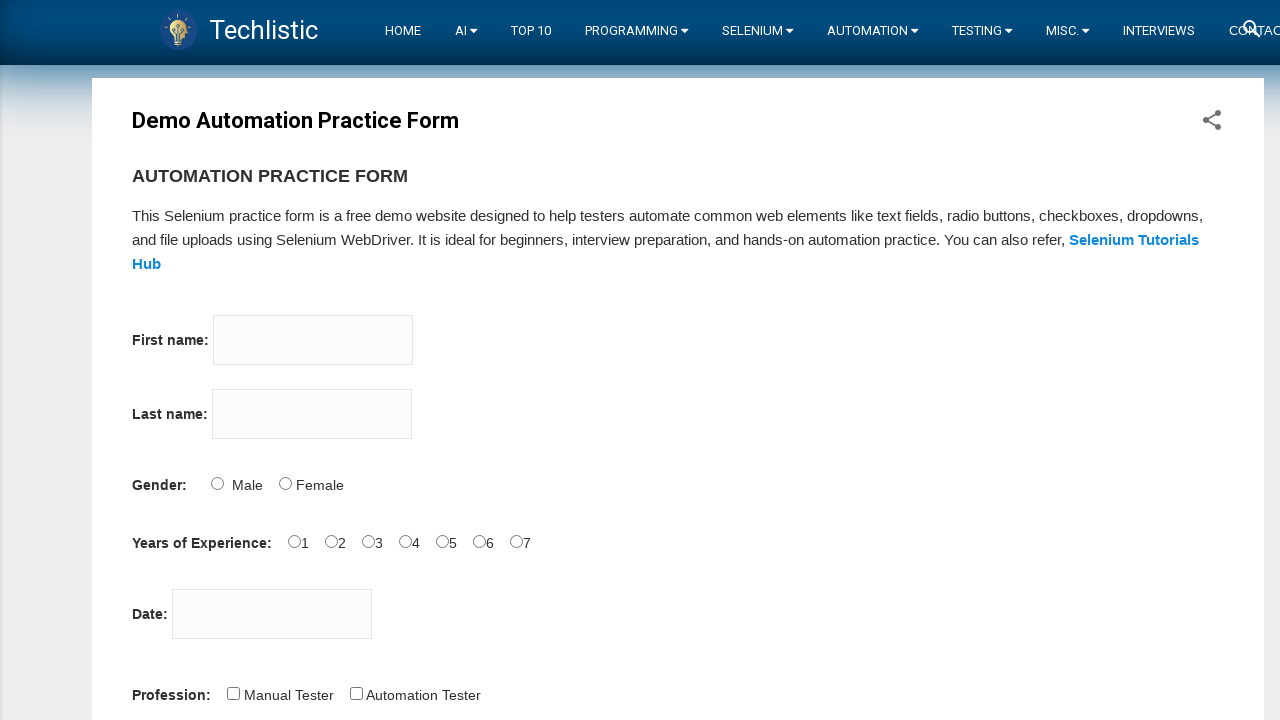

Filled first name field with 'TestName' on input[name='firstname']
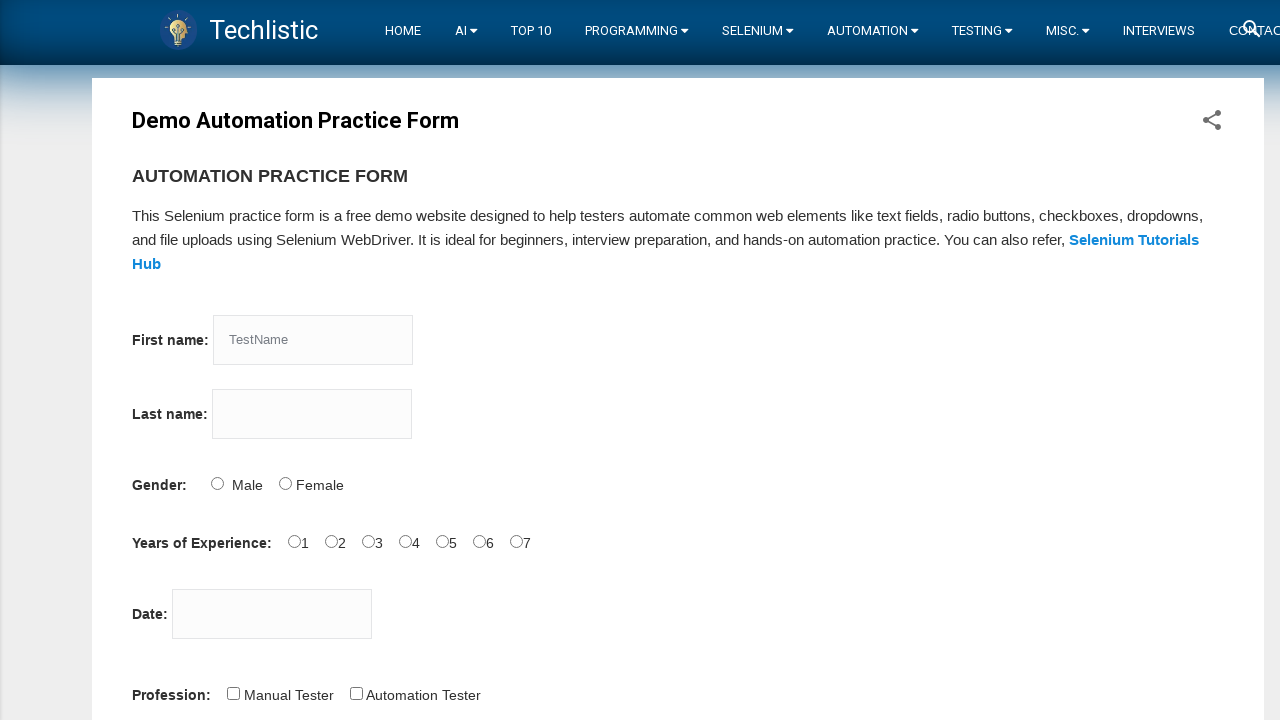

Filled last name field with 'Test_LastName' on input[name='lastname']
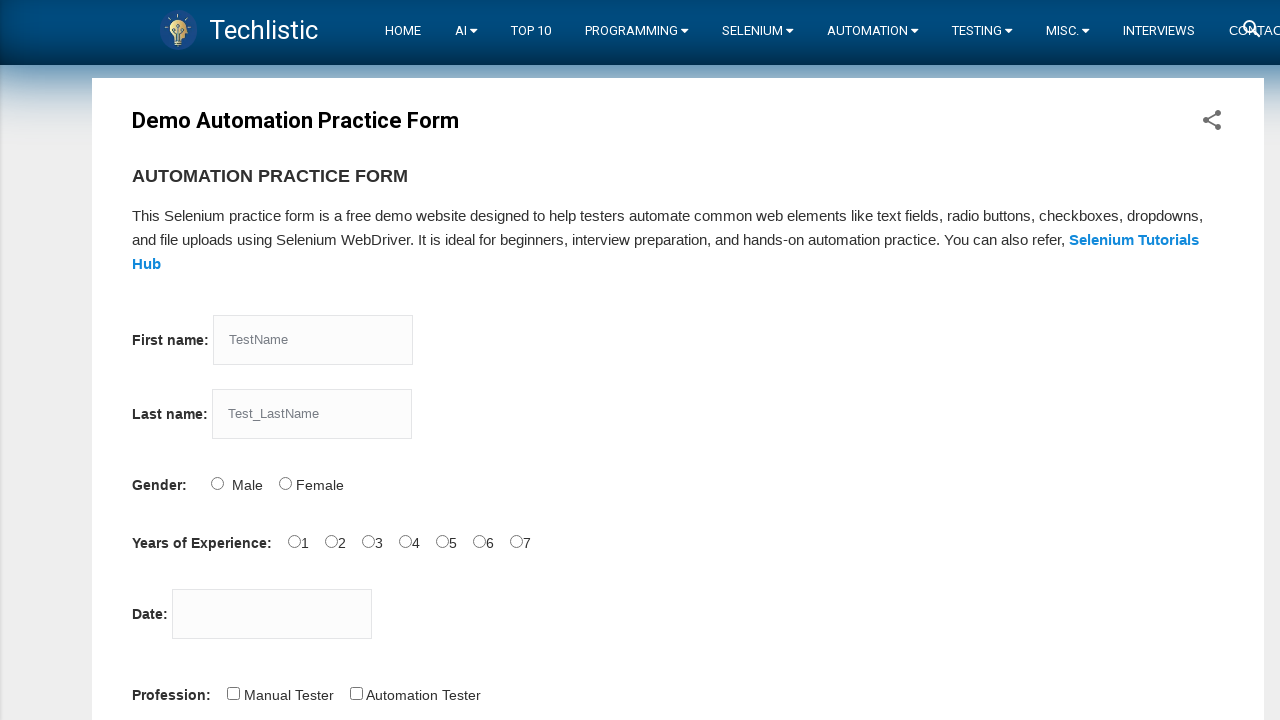

Selected Male gender option at (217, 483) on #sex-0
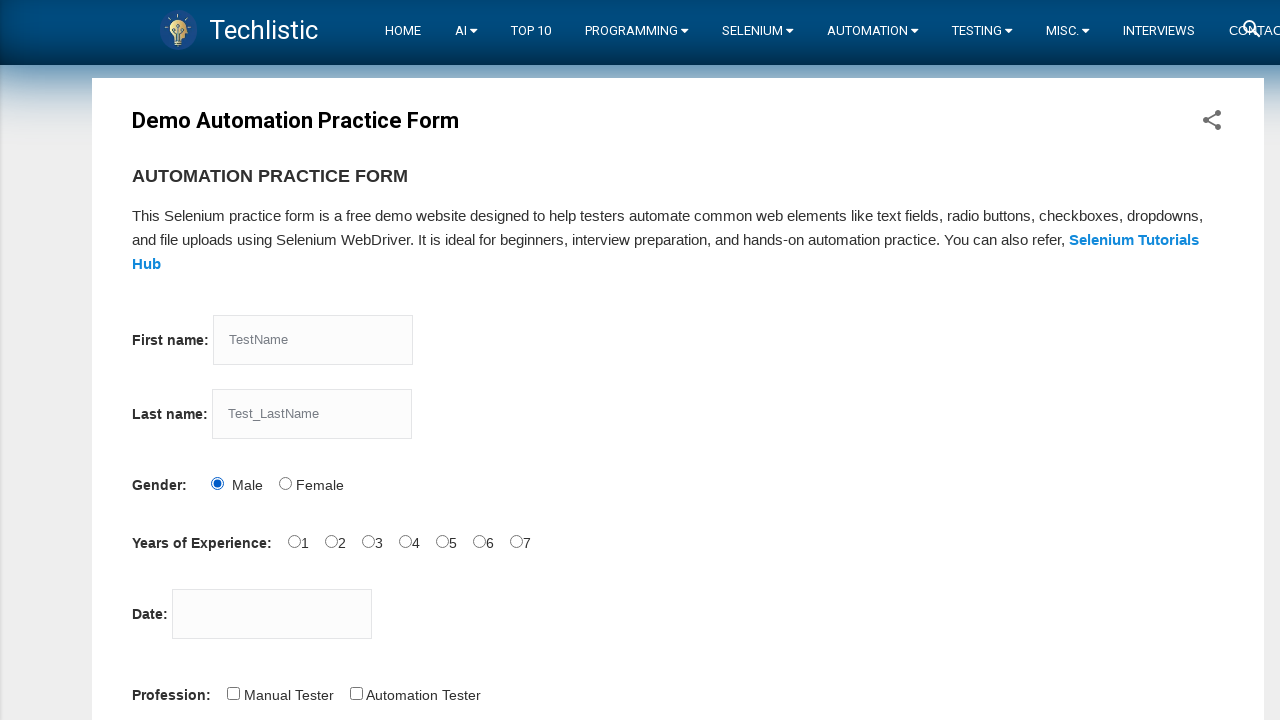

Selected 1 year of experience at (331, 541) on #exp-1
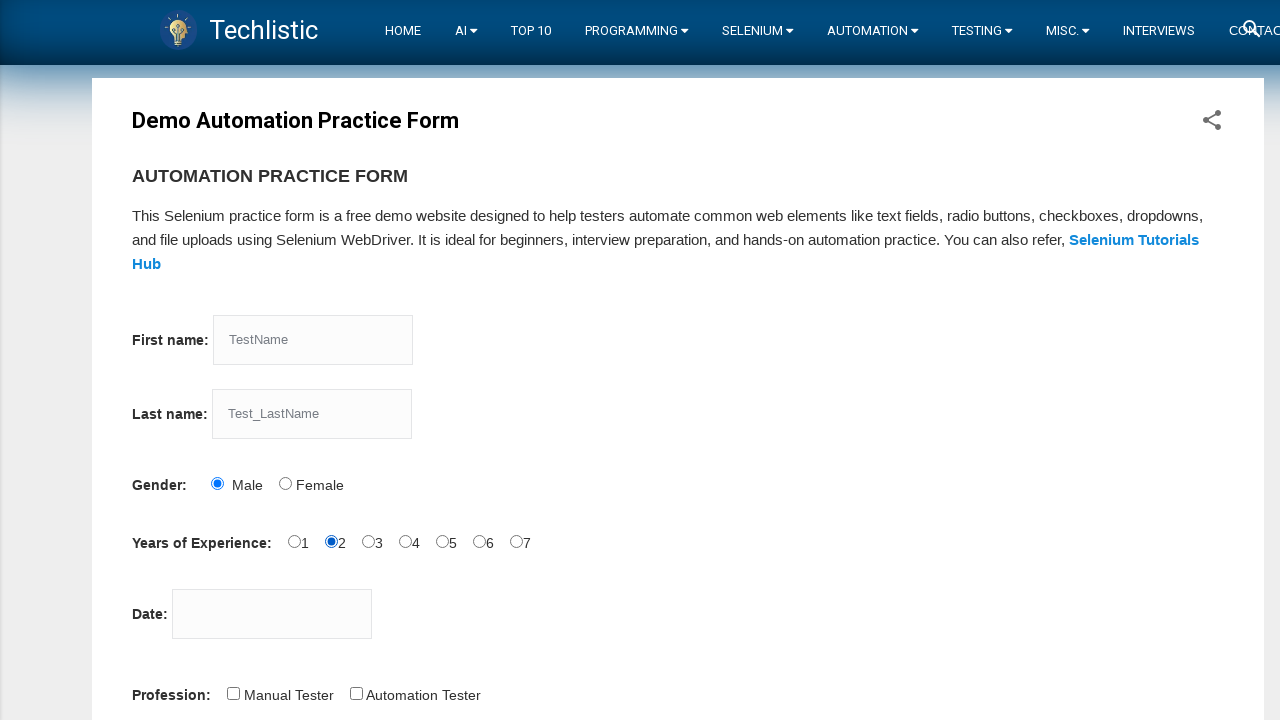

Filled date picker with '29/05/2004' on #datepicker
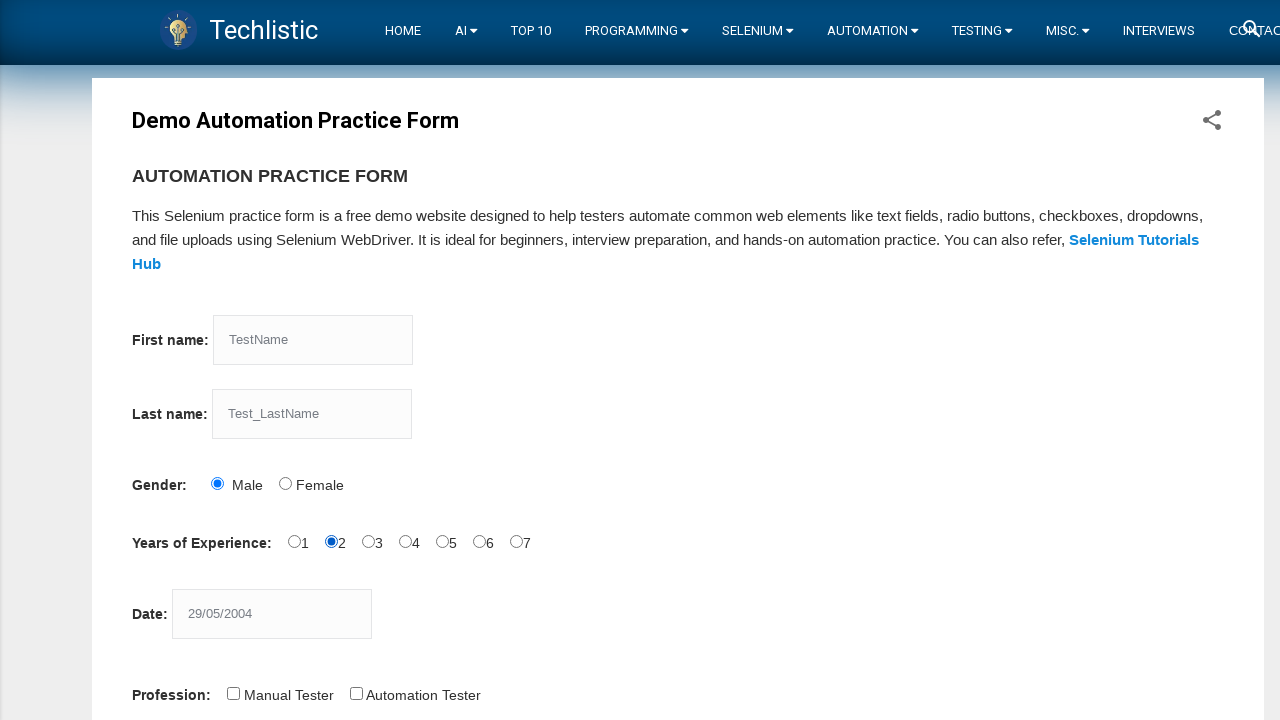

Selected Automation Tester profession at (356, 693) on #profession-1
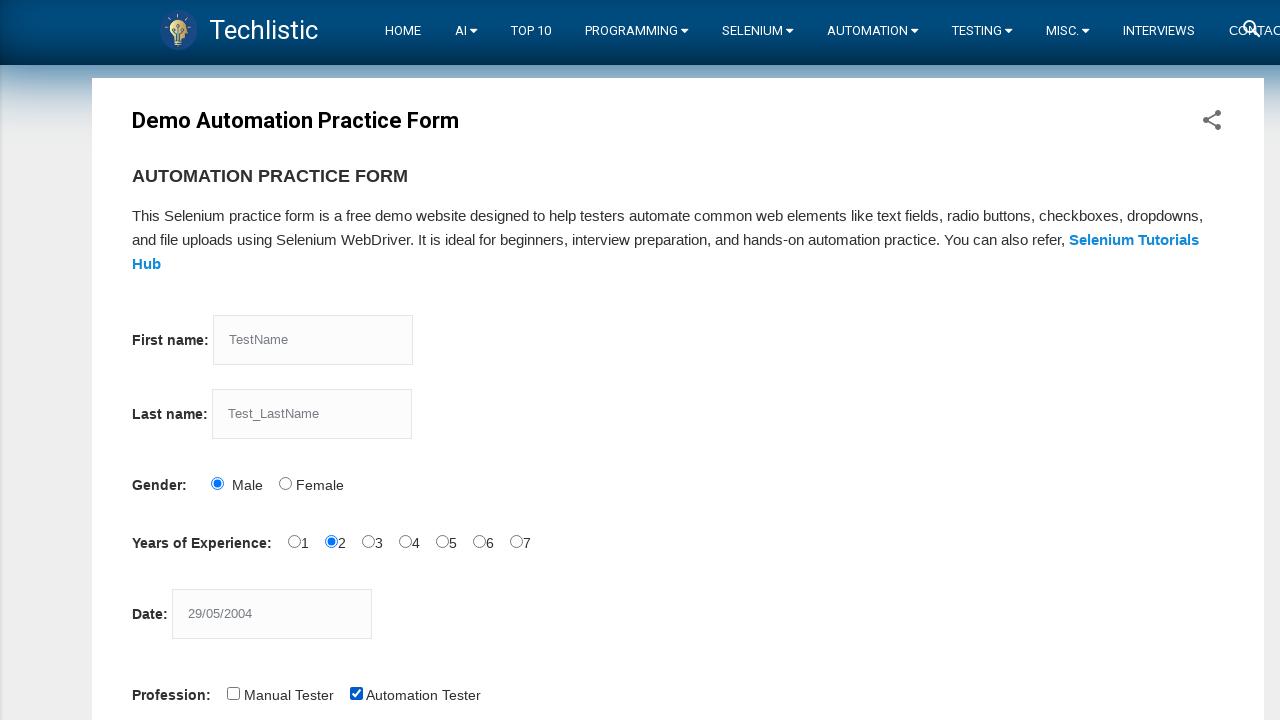

Selected QTP as automation tool at (446, 360) on #tool-2
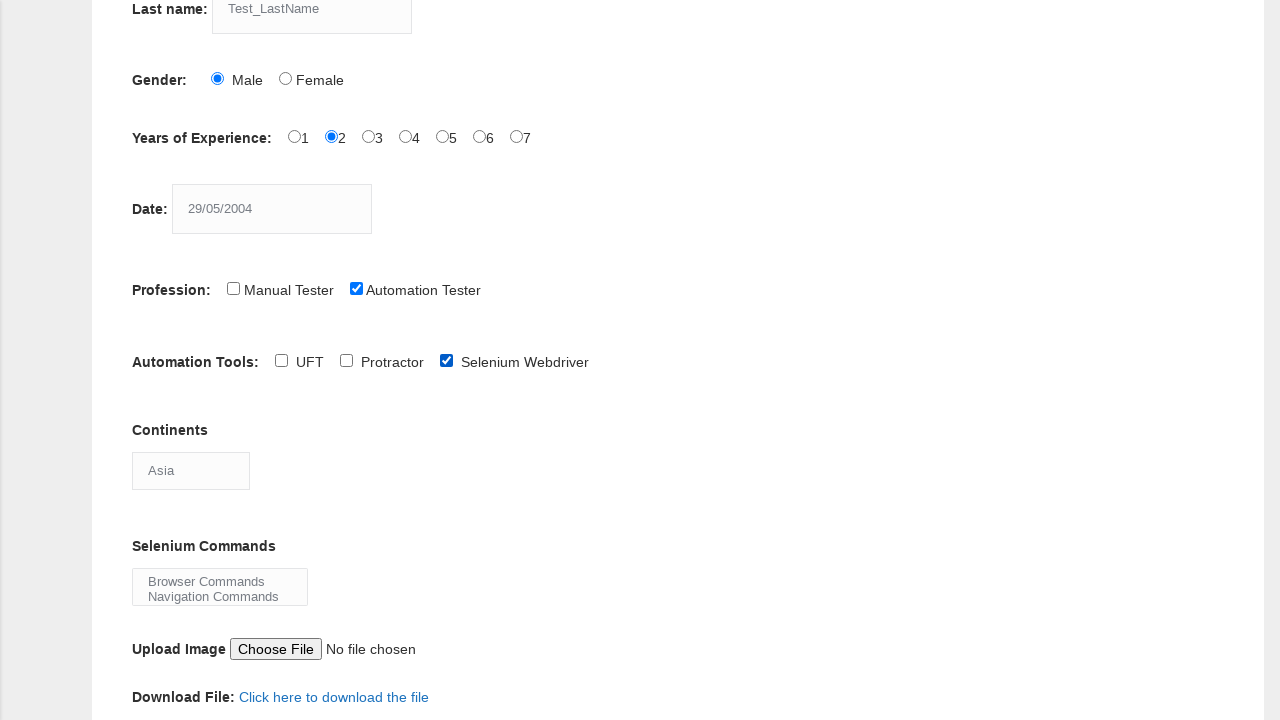

Clicked on continents dropdown at (191, 470) on #continents
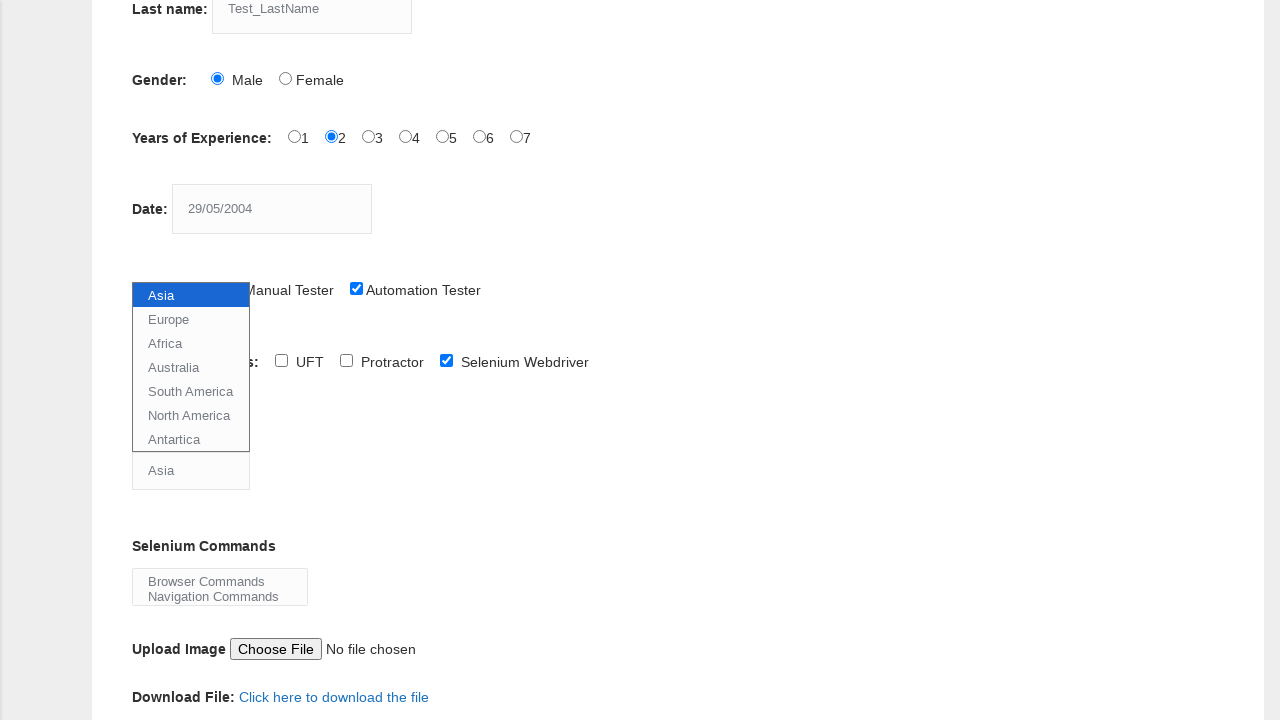

Selected Europe from continents dropdown on #continents
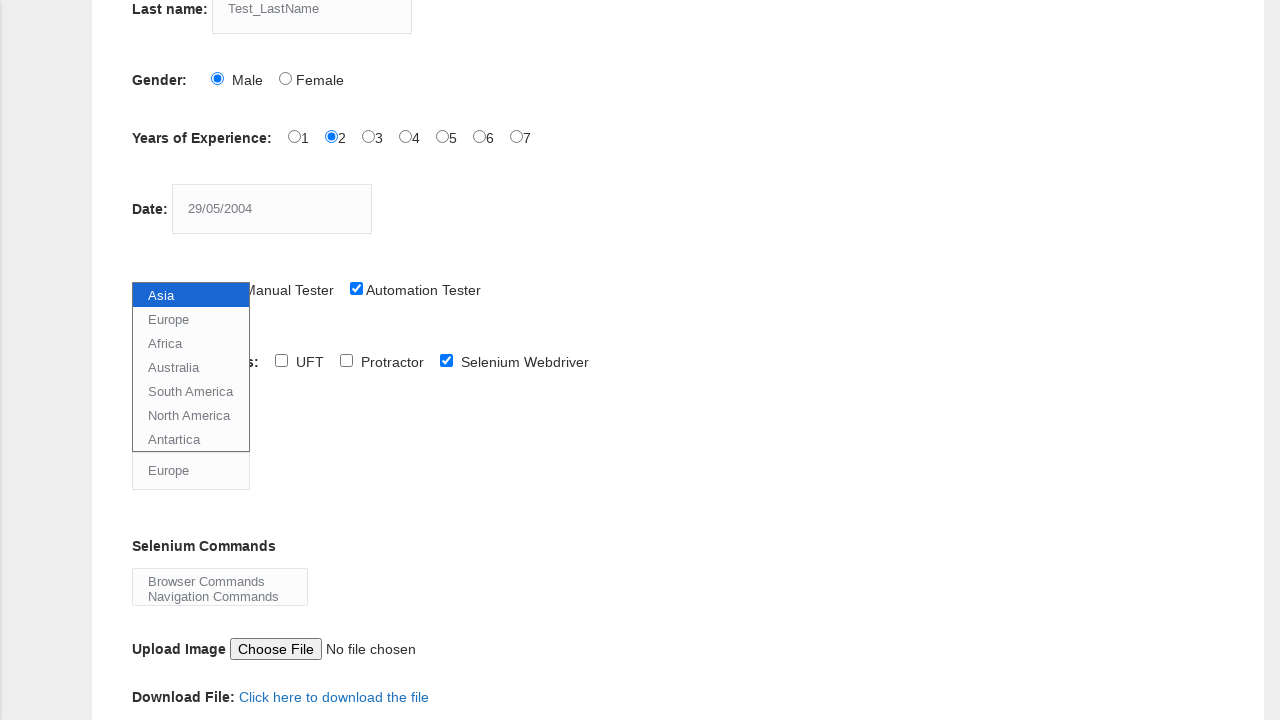

Clicked Submit button to submit form at (157, 360) on #submit
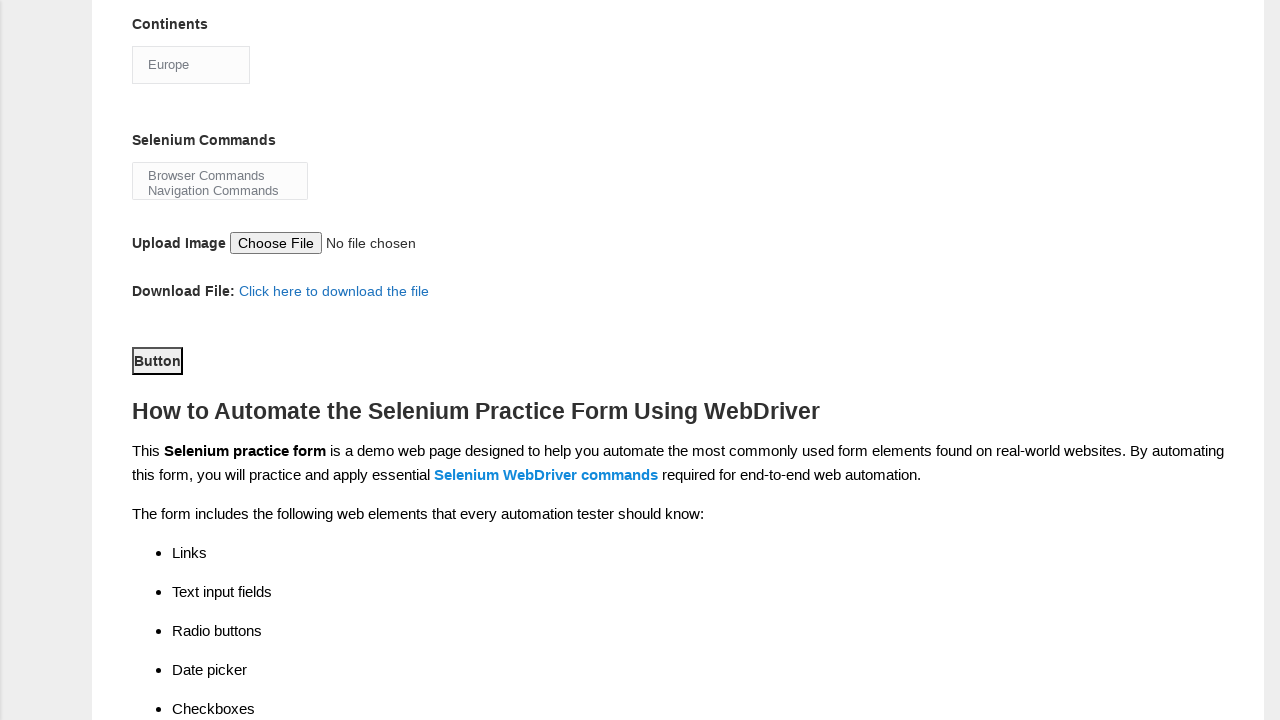

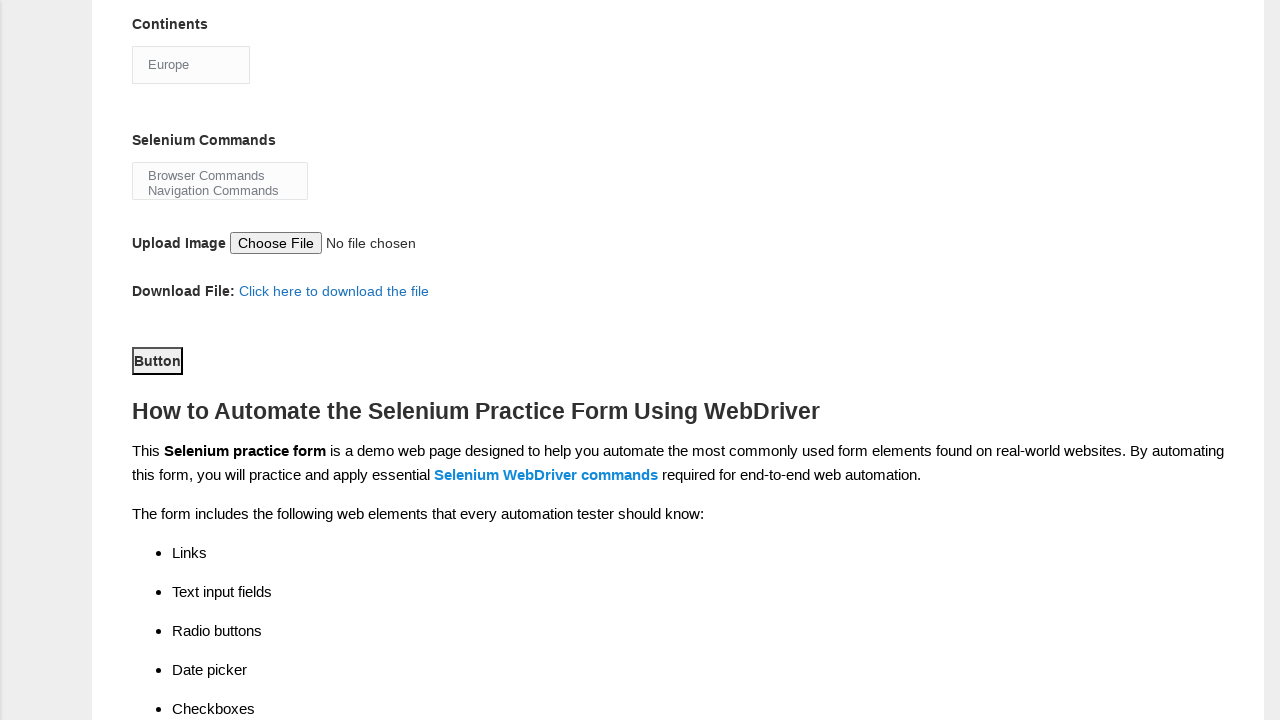